Tests IndiGo airline website's flight type selection by clicking multi-city option and verifying the selected radio button state

Starting URL: https://www.goindigo.in/

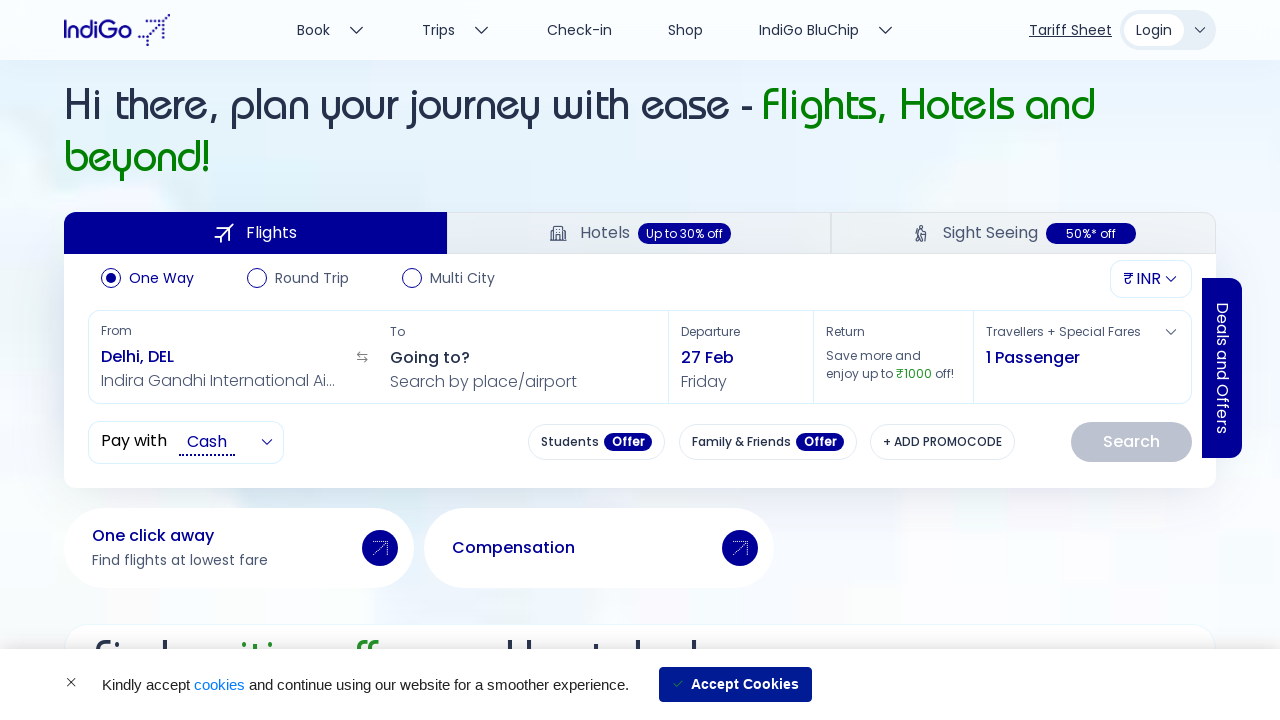

Waited 3 seconds for page to load
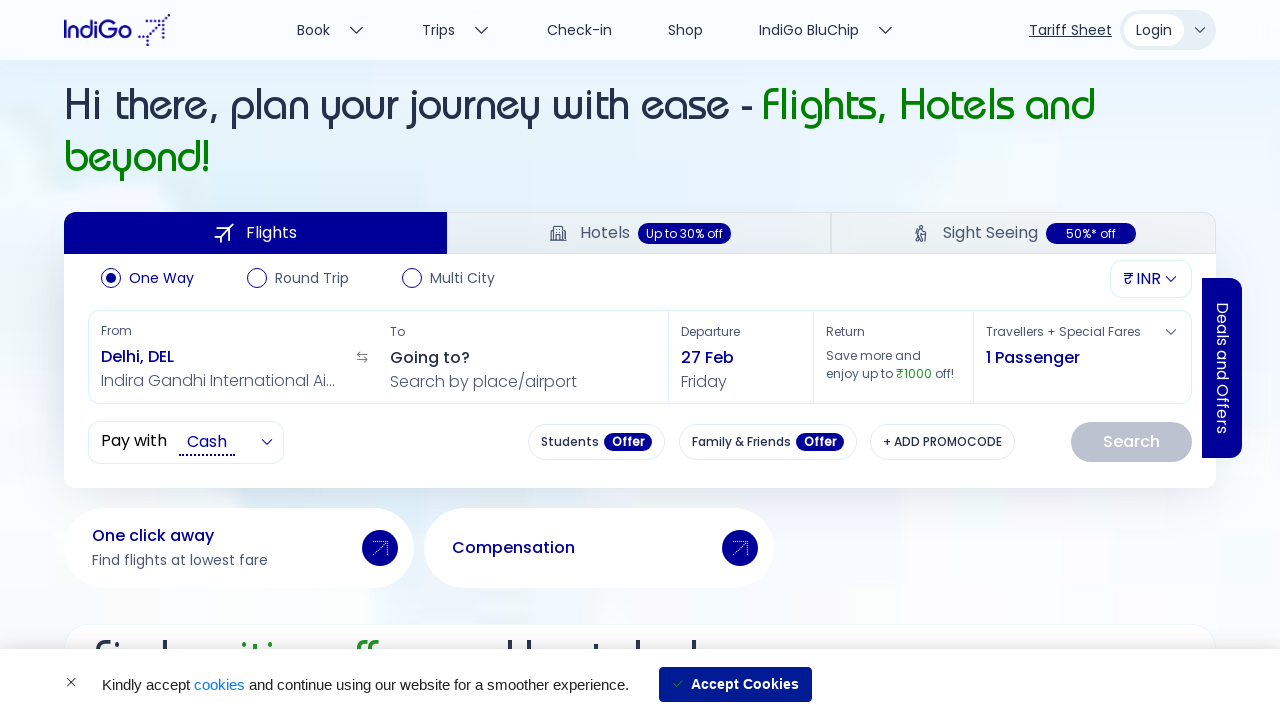

Clicked multi-city trip option at (412, 278) on xpath=//span[@aria-label='multiCity']
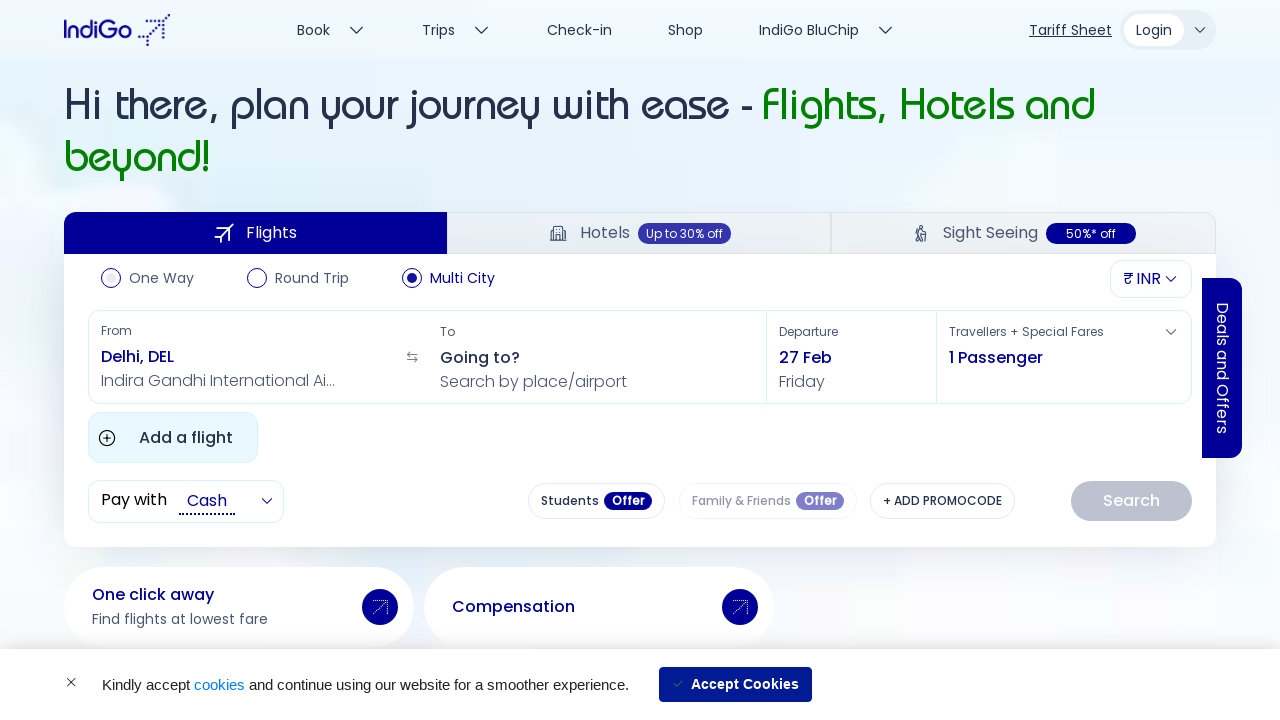

Waited 2 seconds for selection to take effect
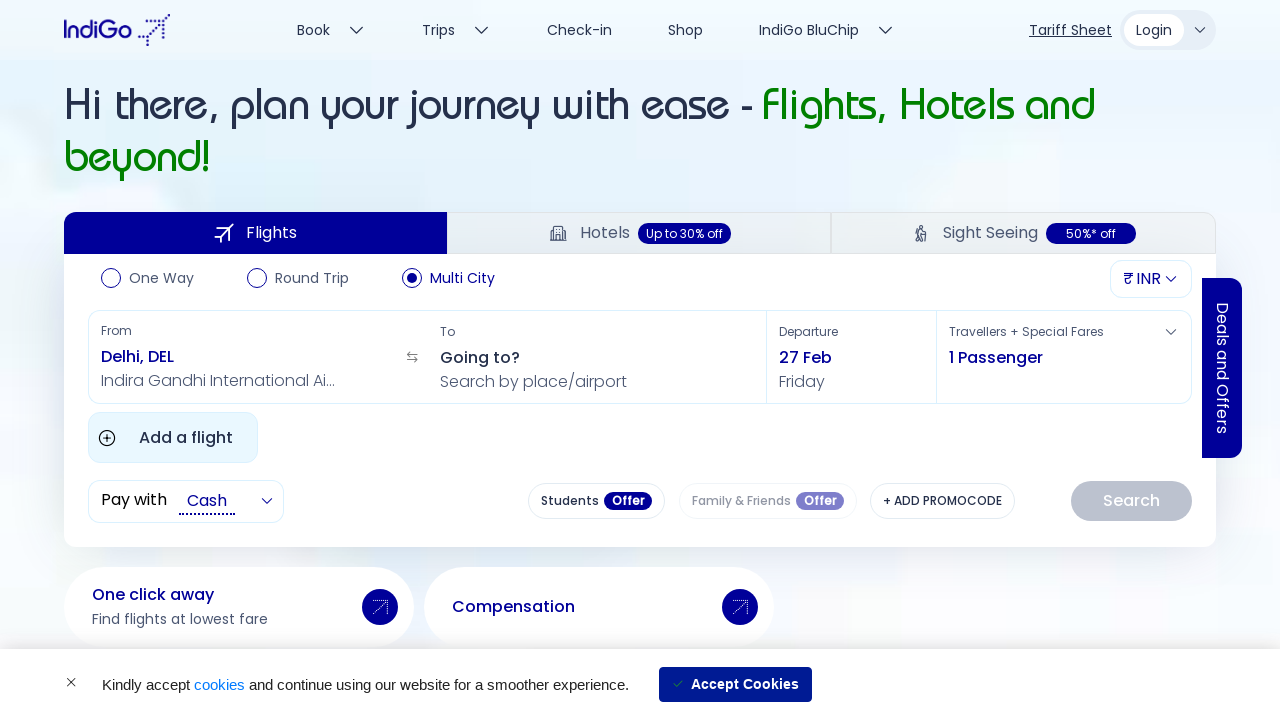

Located 4 radio buttons on the page
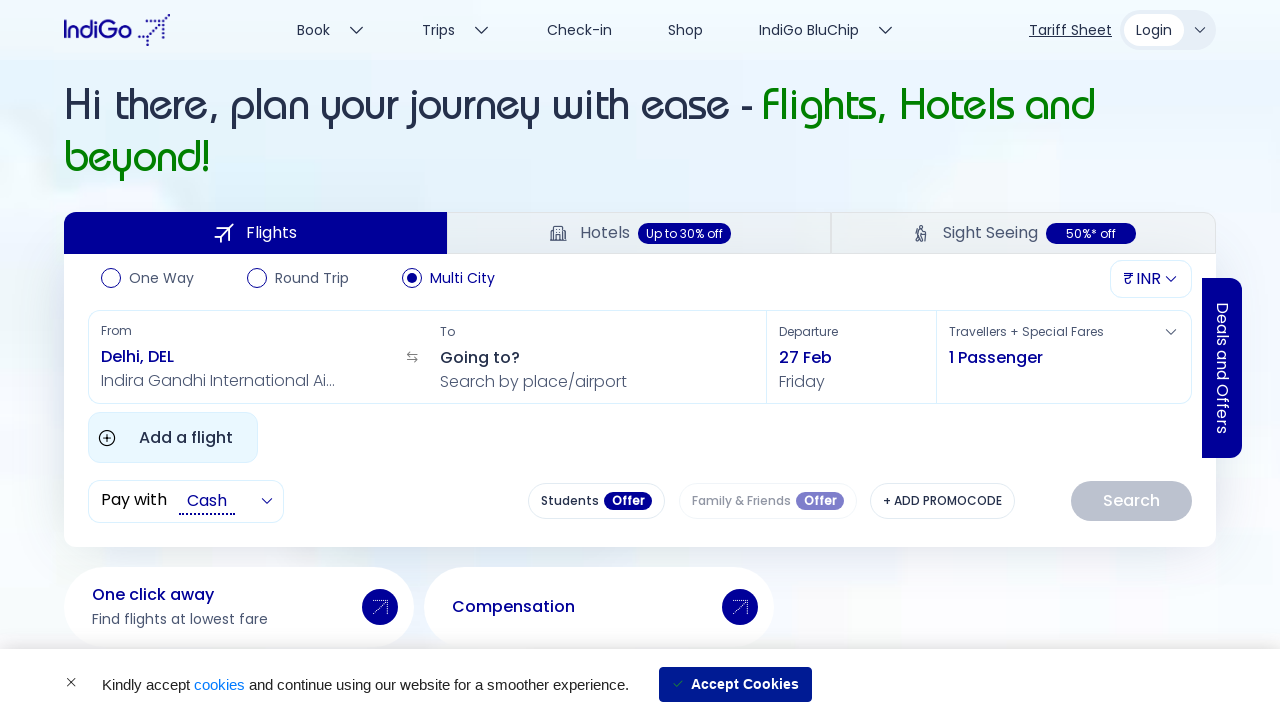

Evaluated opacity of radio button 0
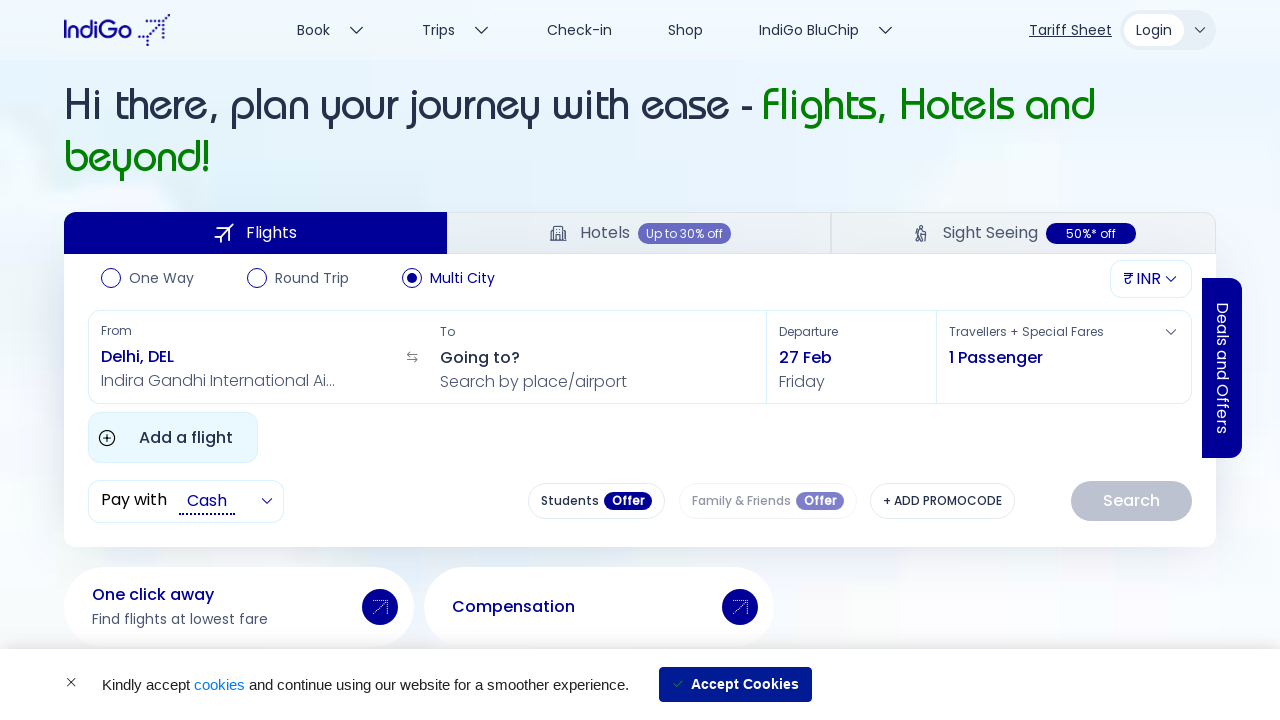

Evaluated opacity of radio button 1
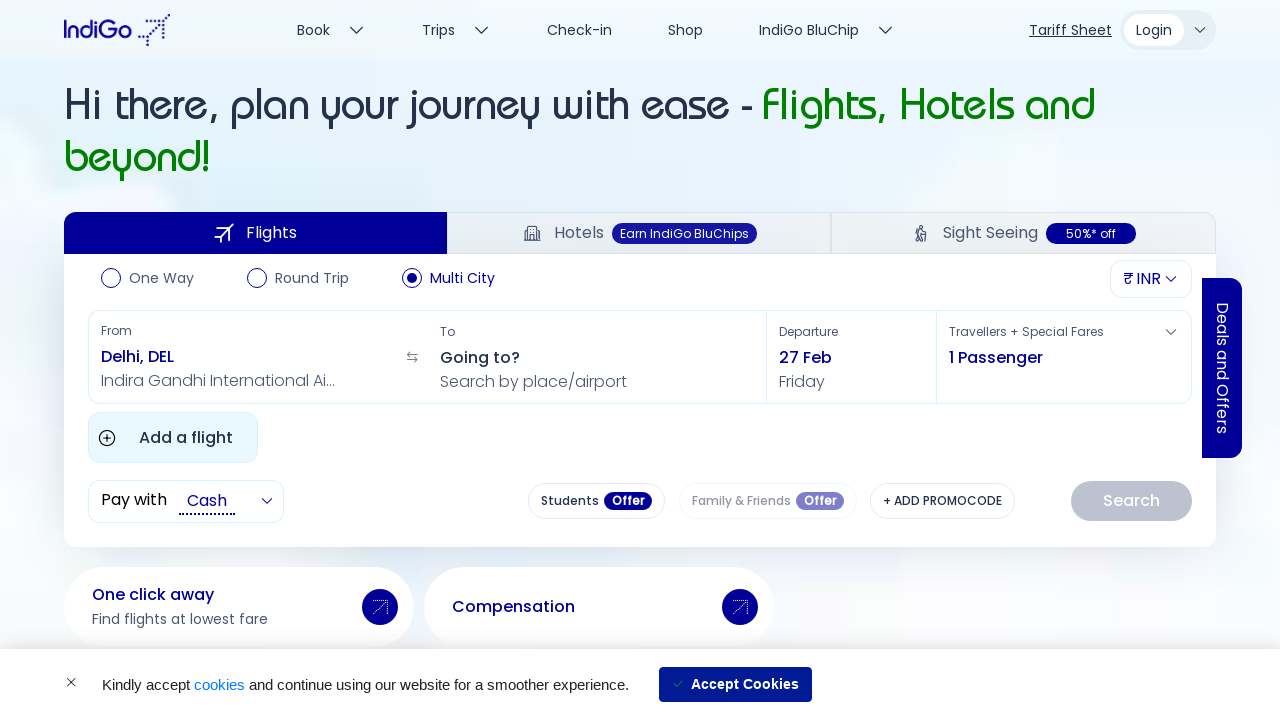

Evaluated opacity of radio button 2
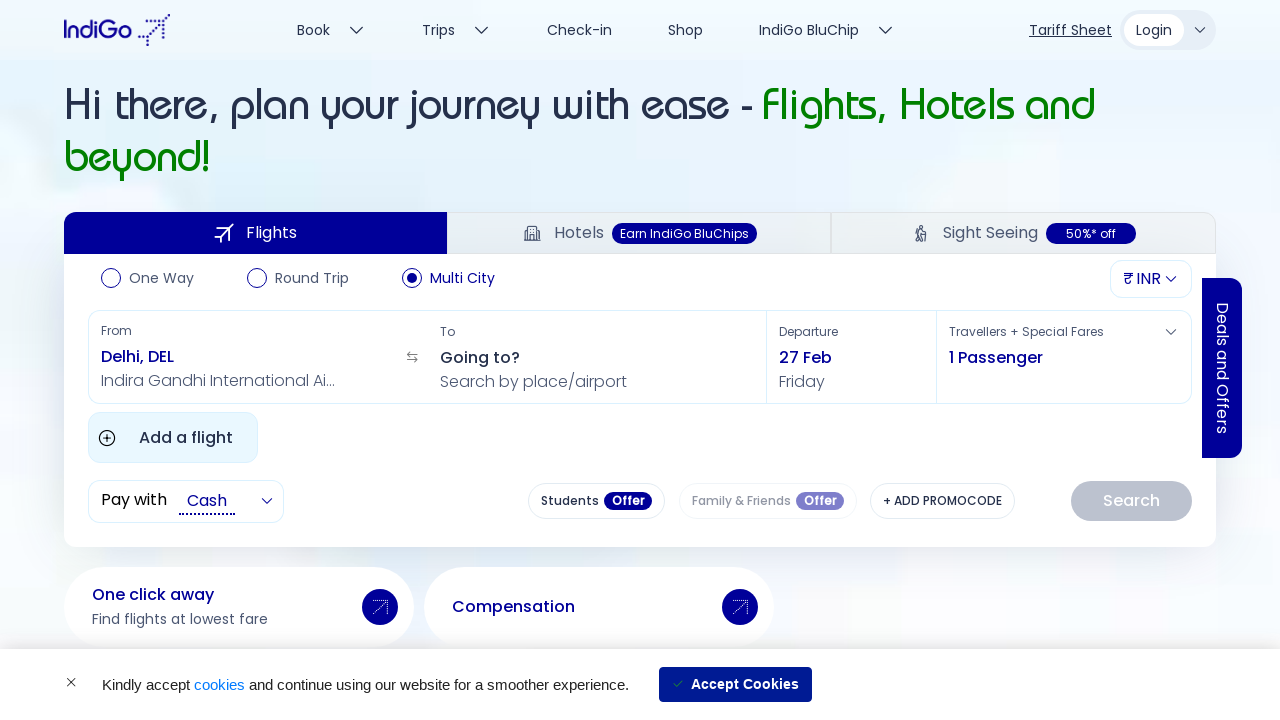

Verified multi-city radio button is selected with aria-label: multiCity
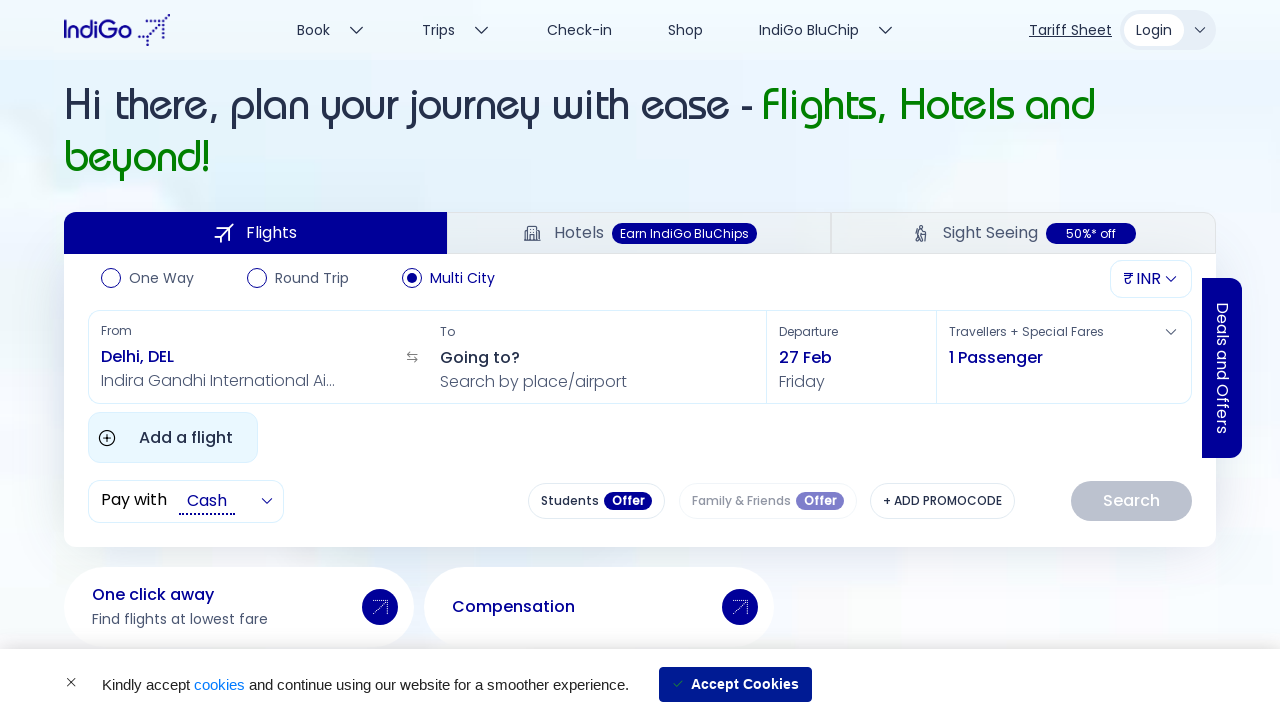

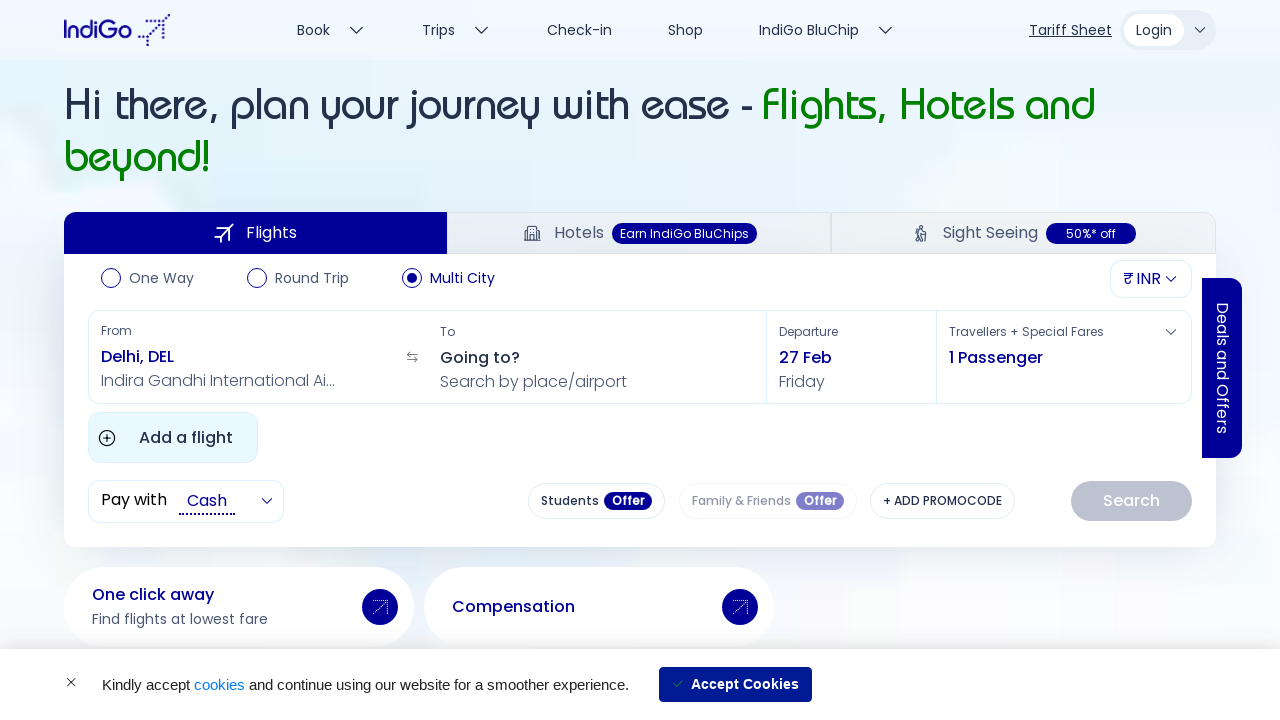